Adds a Nexus 6 phone to the shopping cart on the DemoBlaze e-commerce demo site and accepts the confirmation alert

Starting URL: https://www.demoblaze.com/

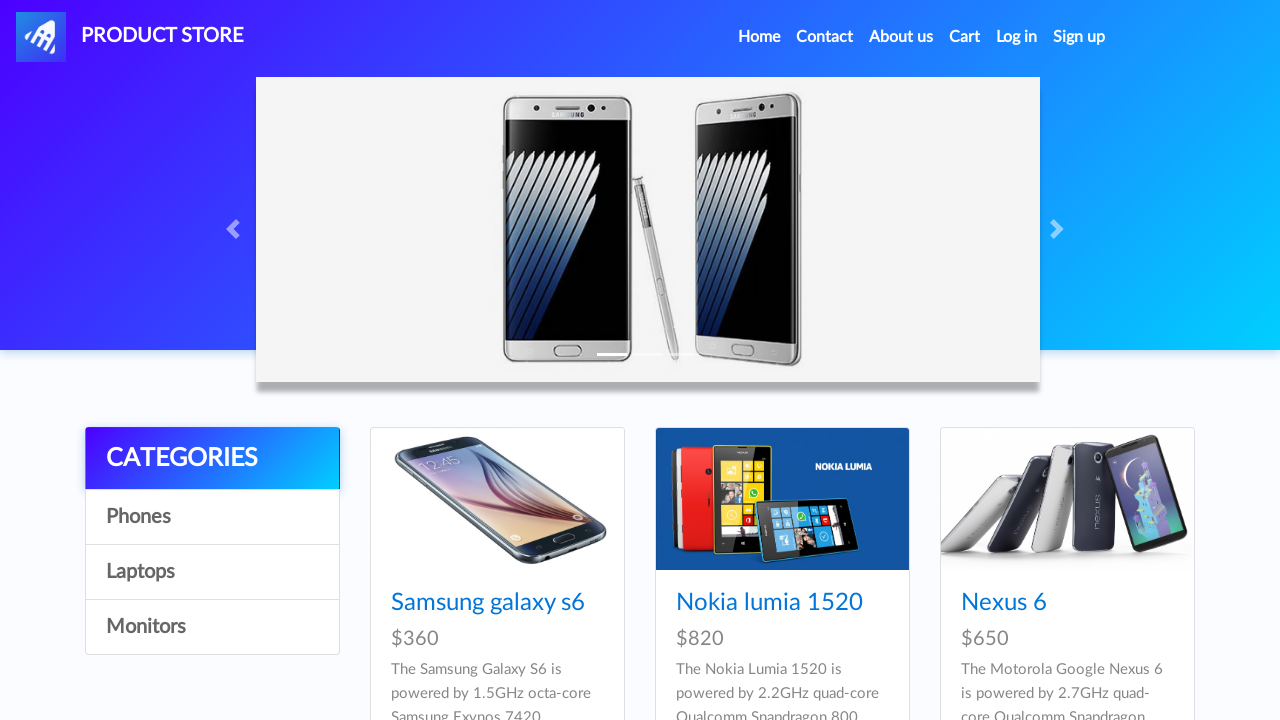

Clicked on Nexus 6 product link at (1004, 603) on xpath=//a[text()[contains(.,'Nexus 6')]]
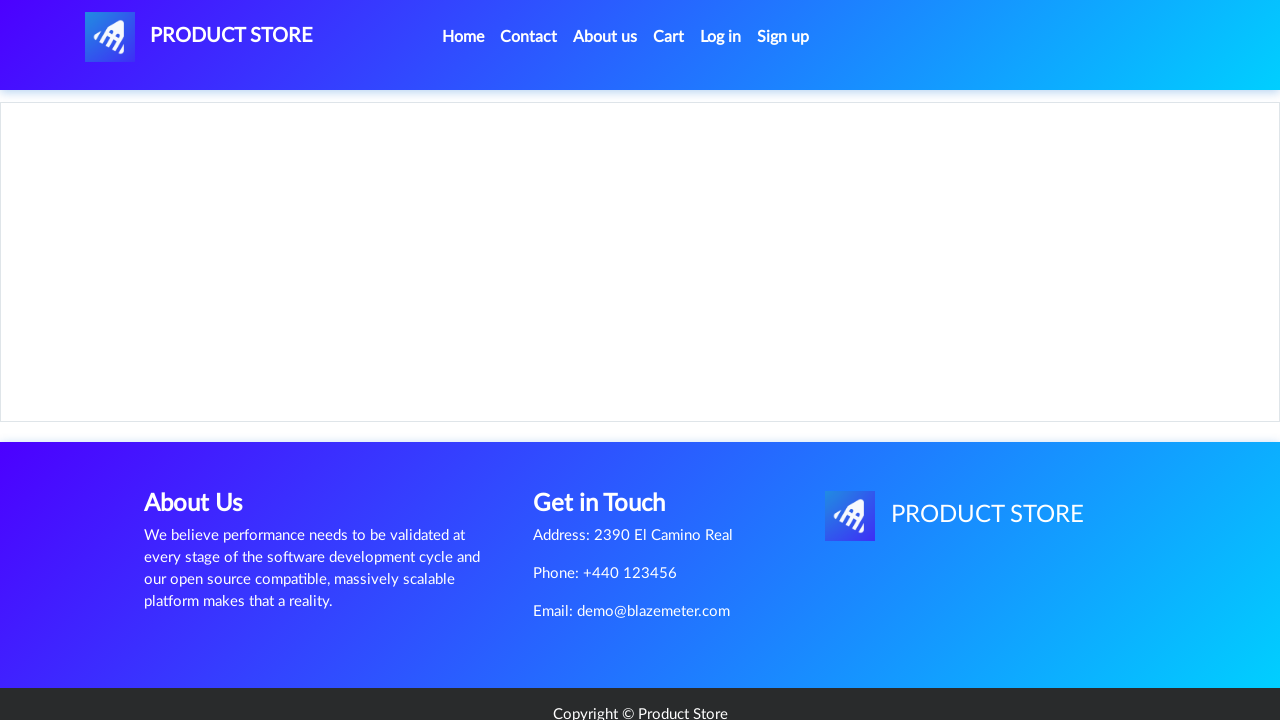

Product page loaded with Add to cart button visible
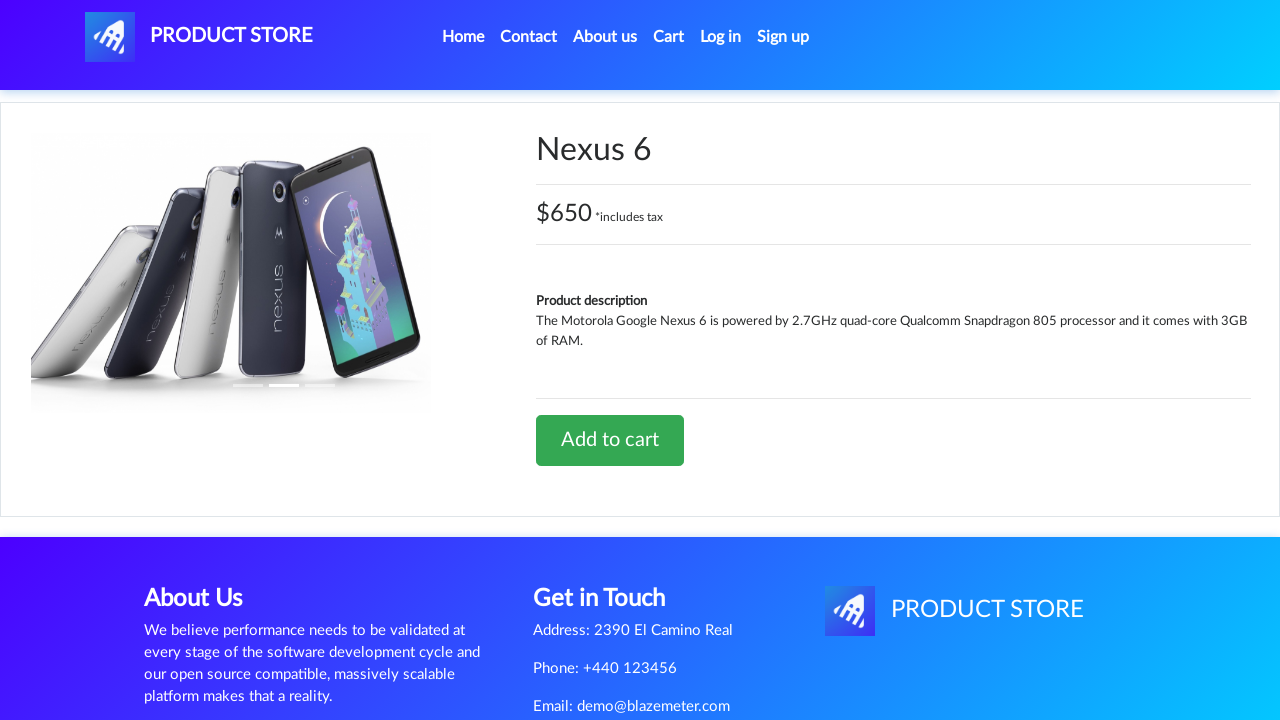

Clicked Add to cart button at (610, 440) on a.btn.btn-success.btn-lg
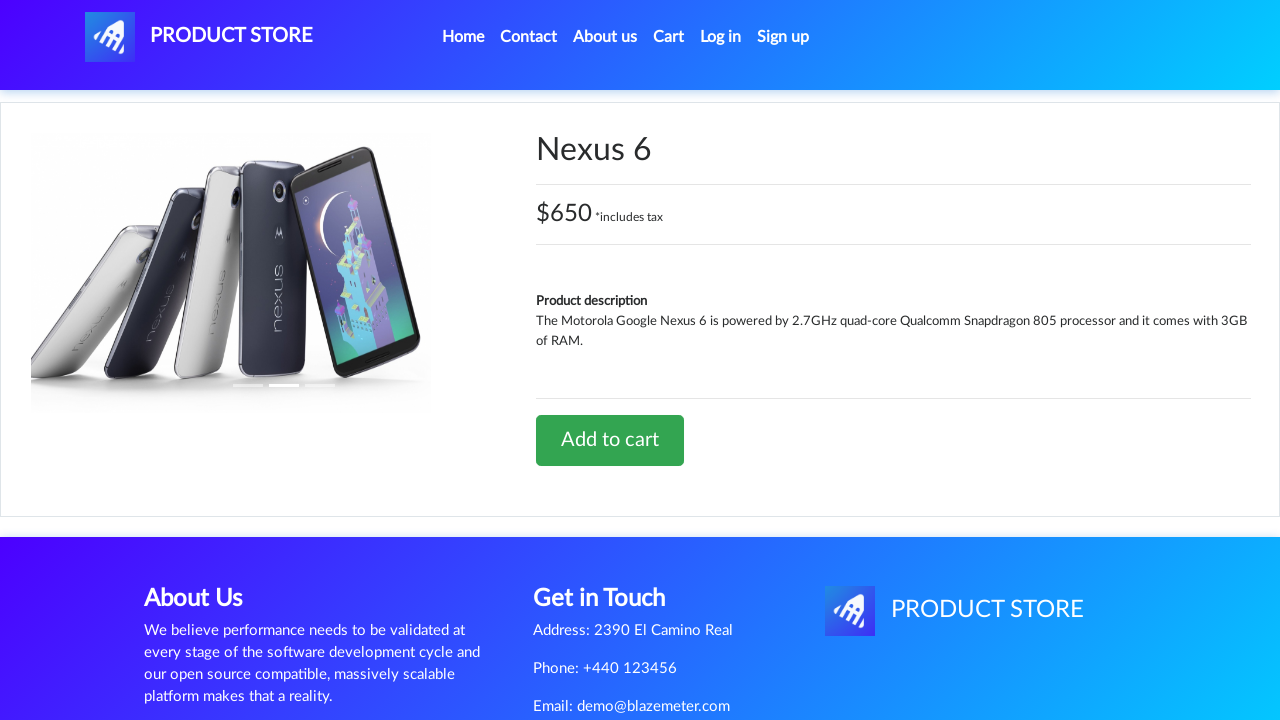

Set up dialog handler to accept confirmation alert
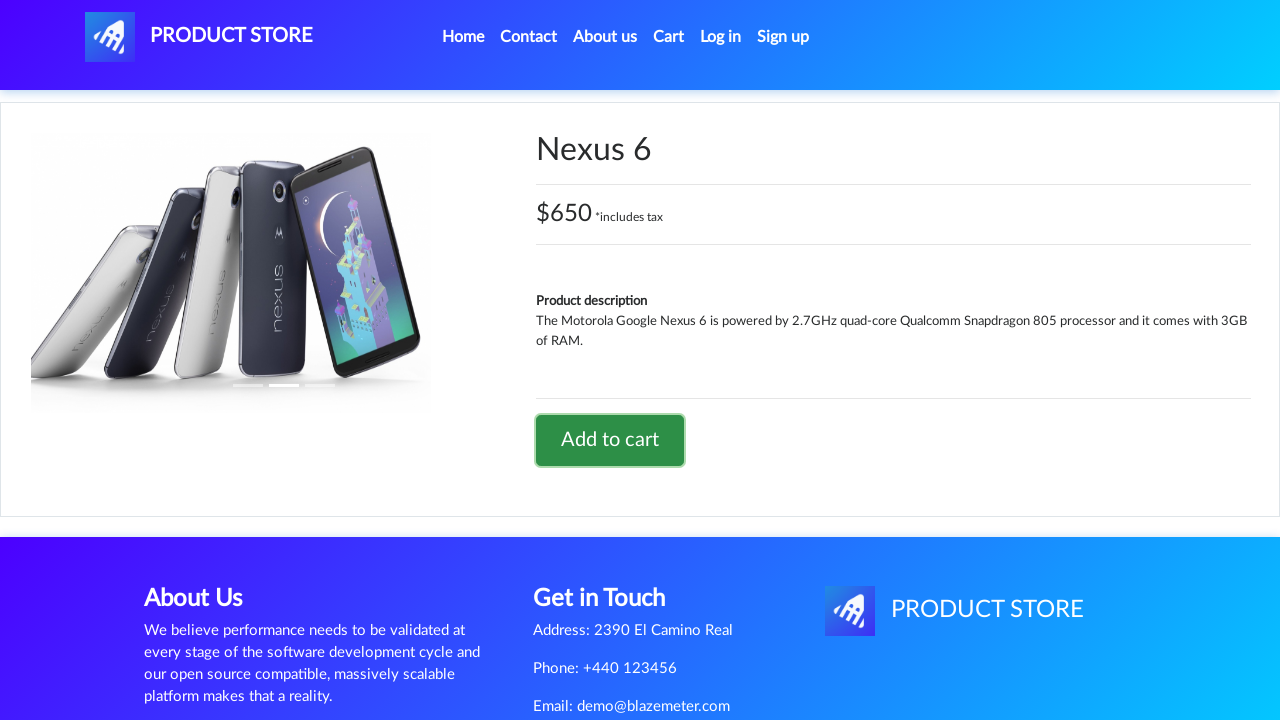

Waited for confirmation alert to appear and be accepted
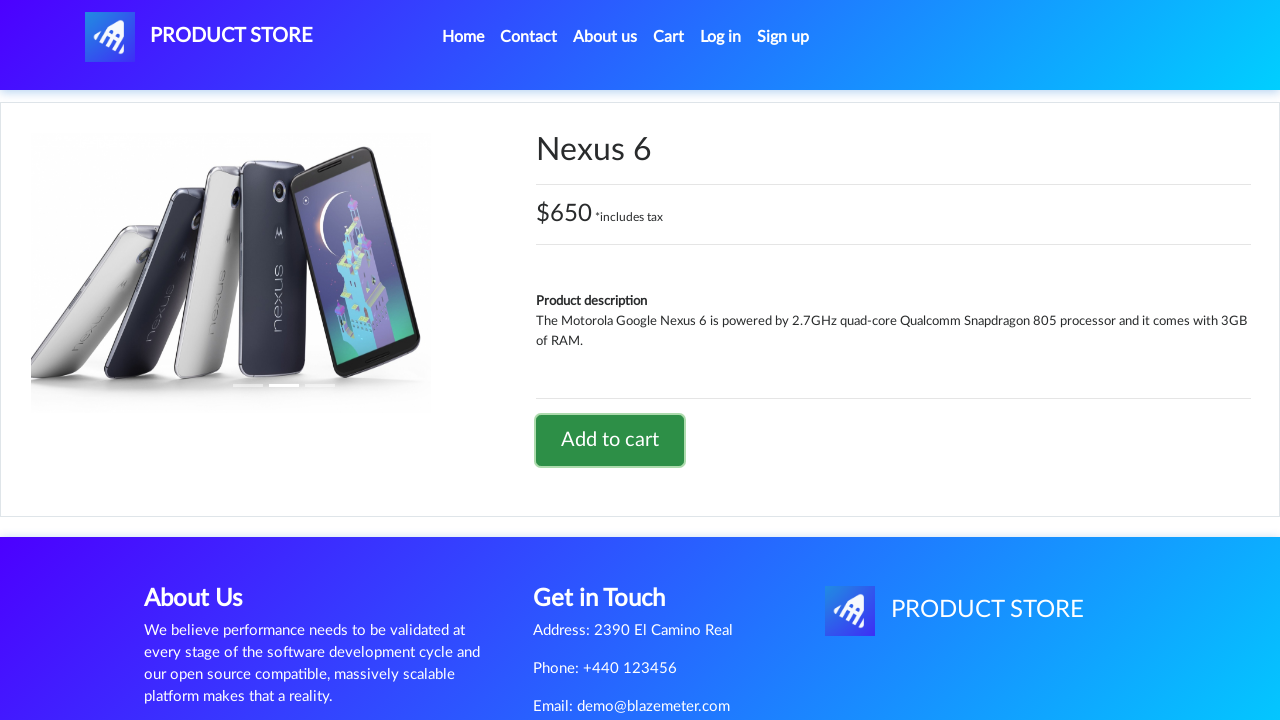

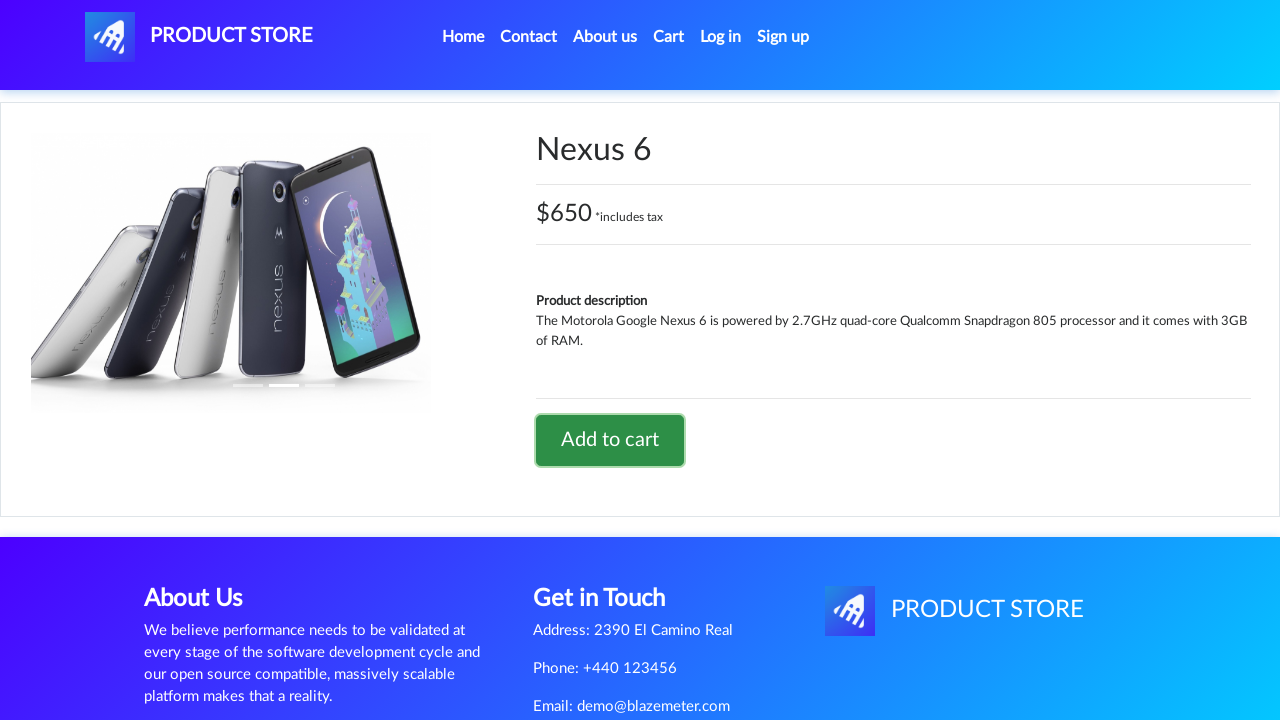